Tests a multi-step form flow by clicking a dynamically calculated link, then filling out a form with personal information (first name, last name, city, country) and submitting it.

Starting URL: https://suninjuly.github.io/find_link_text

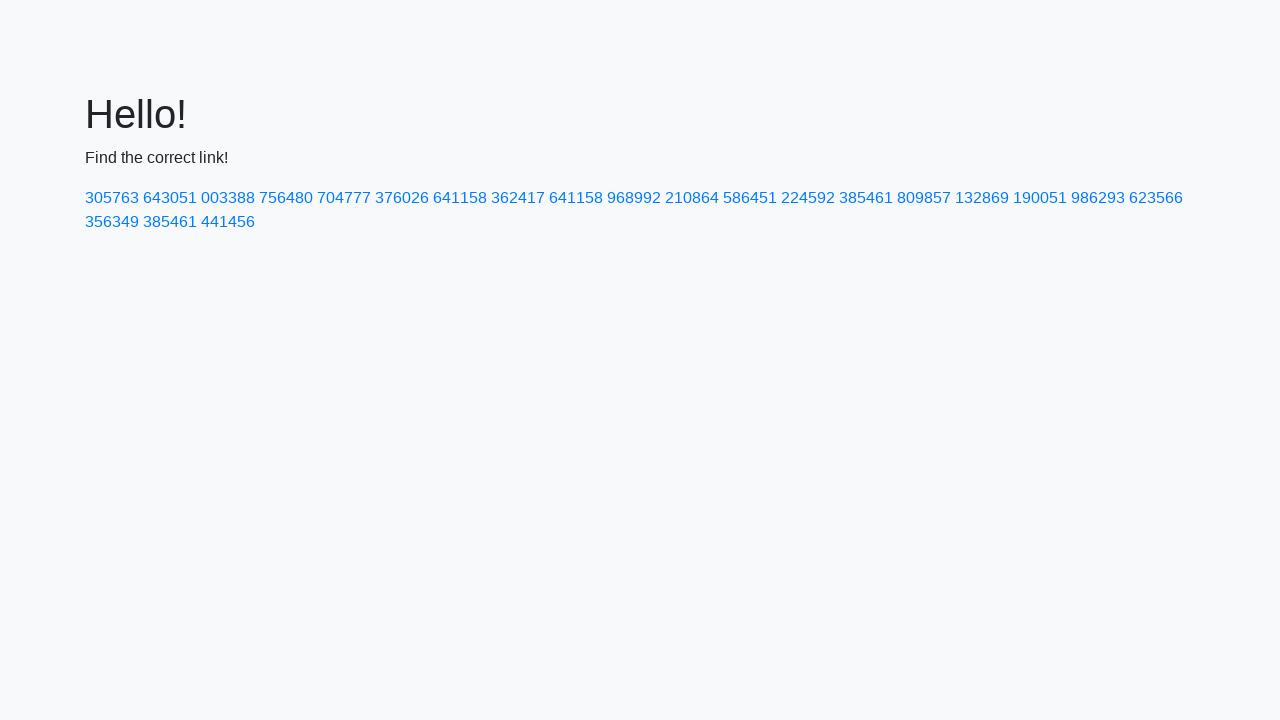

Clicked dynamically calculated link with text '224592' at (808, 198) on text=224592
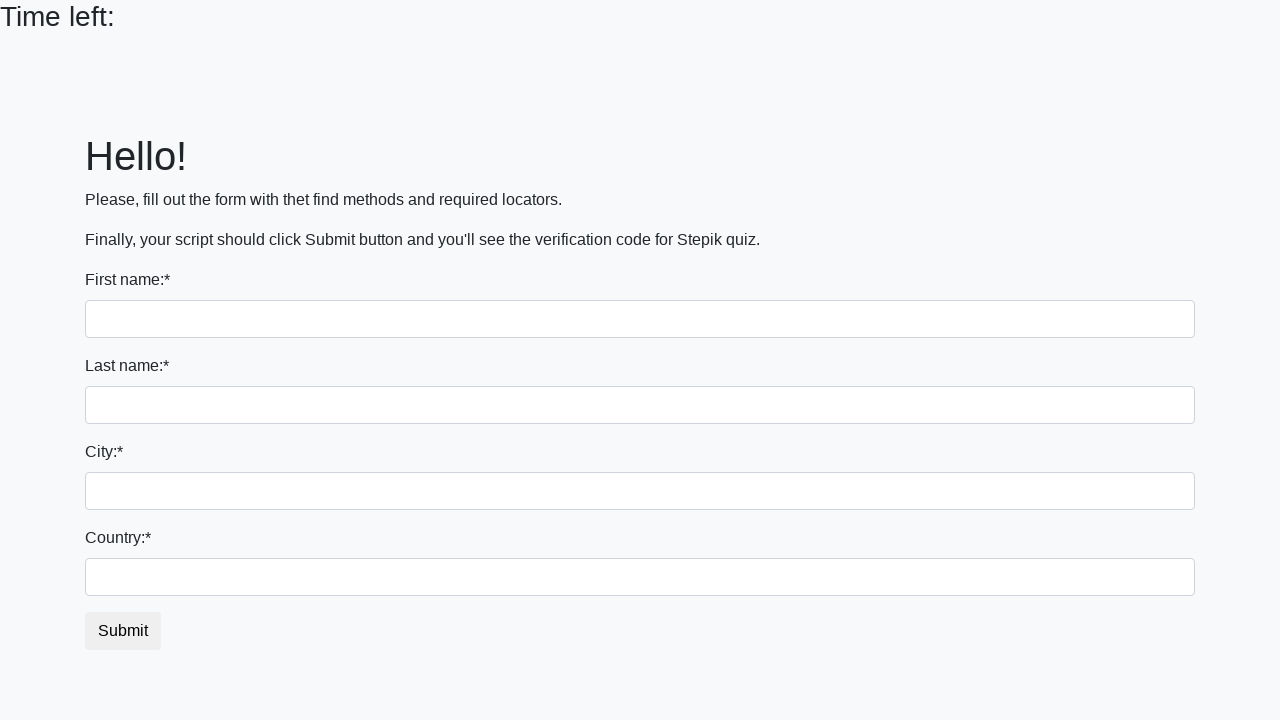

Filled first name field with 'Marcus' on input
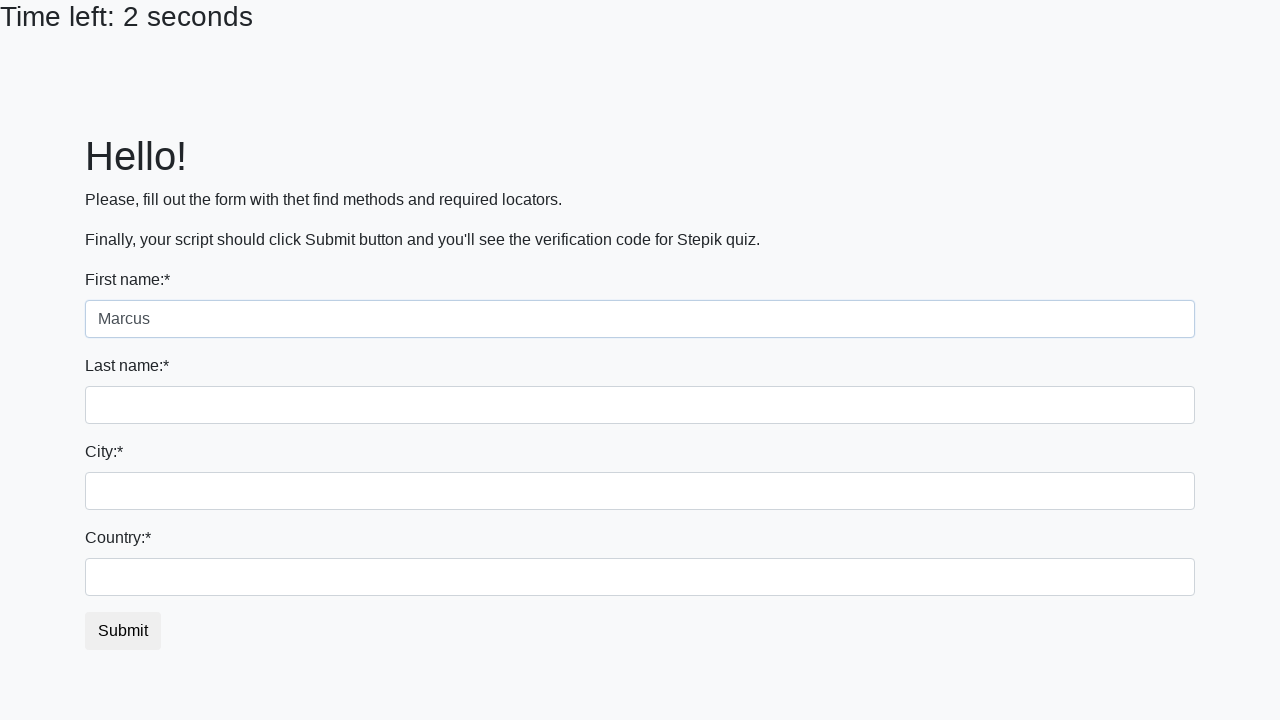

Filled last name field with 'Thompson' on input[name='last_name']
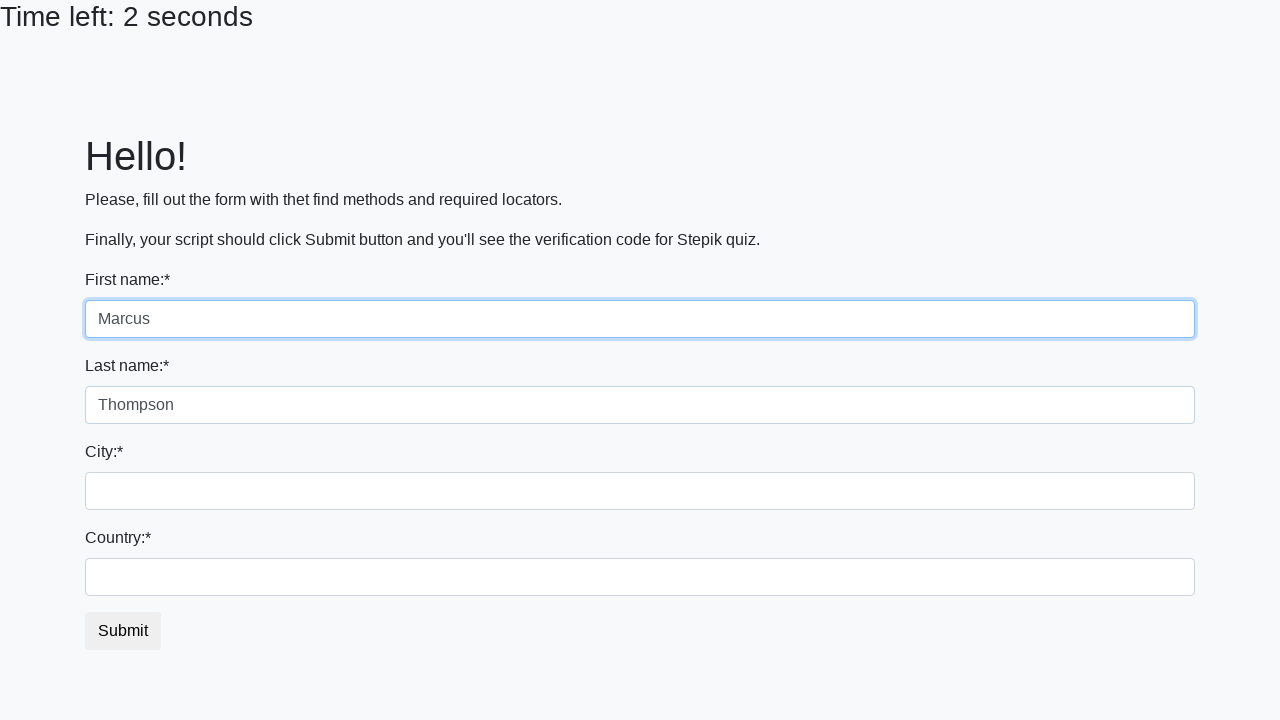

Filled city field with 'Portland' on .form-control.city
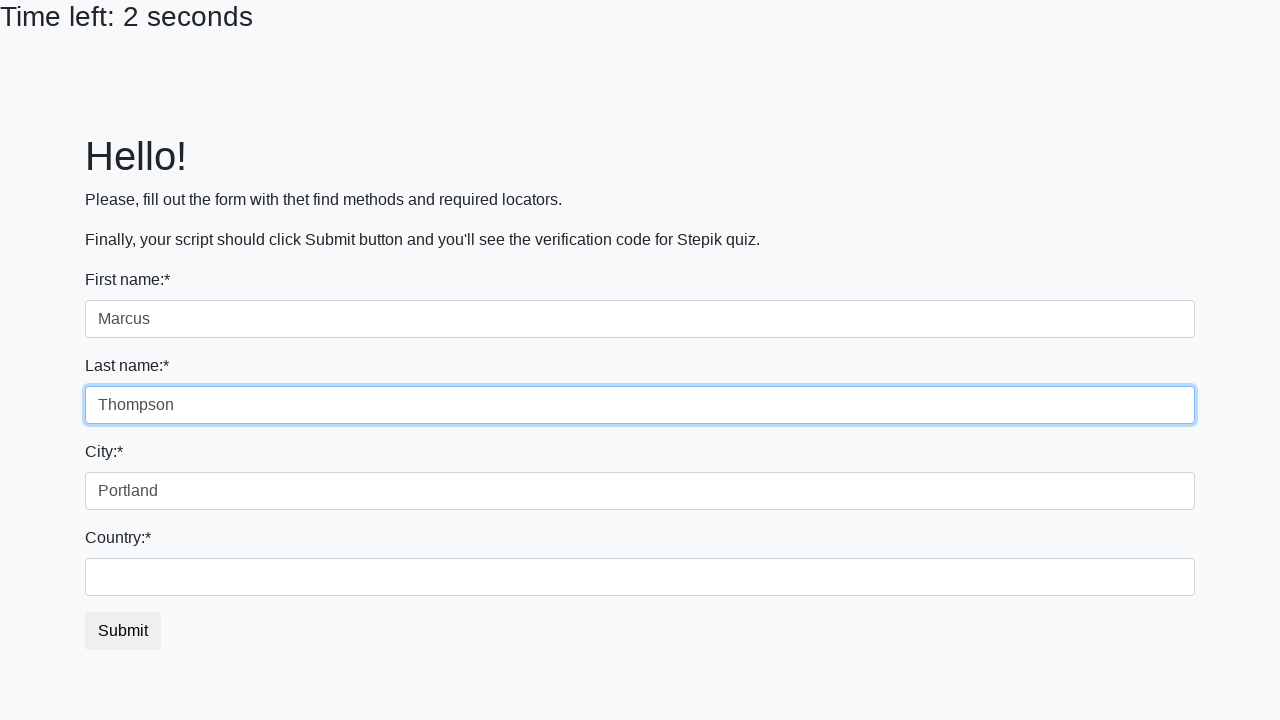

Filled country field with 'USA' on #country
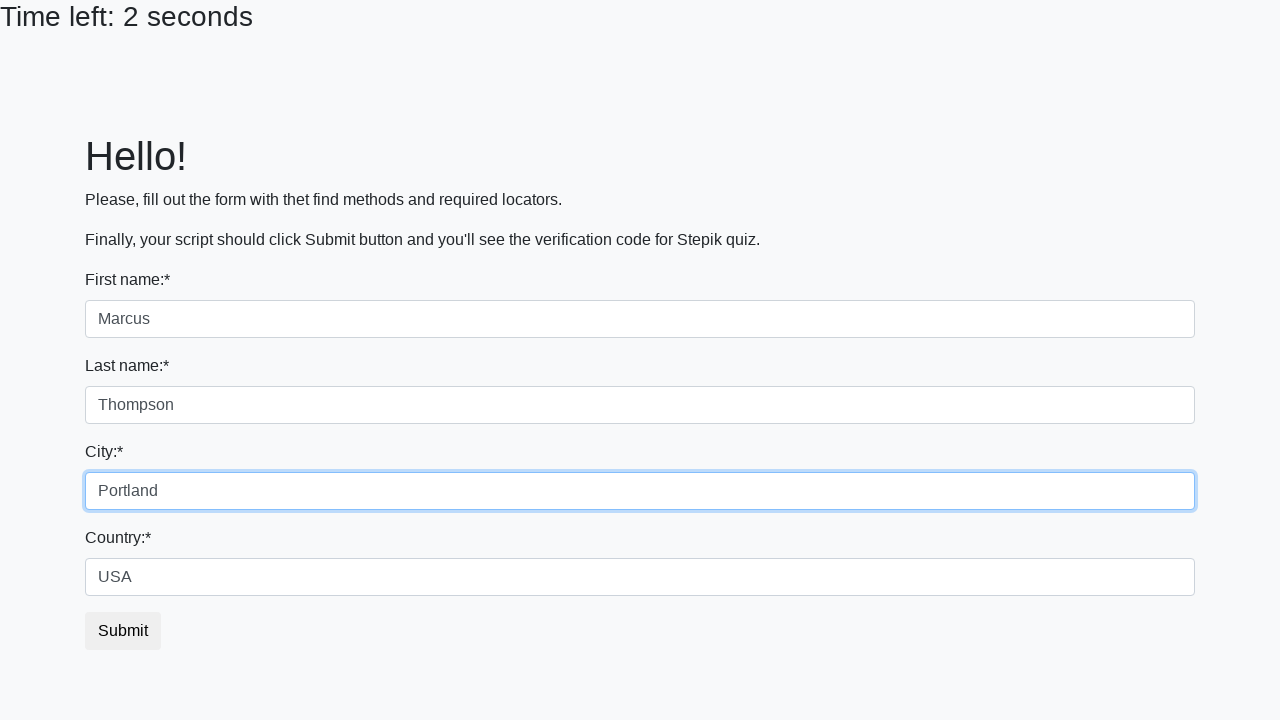

Clicked submit button to complete form submission at (123, 631) on button.btn
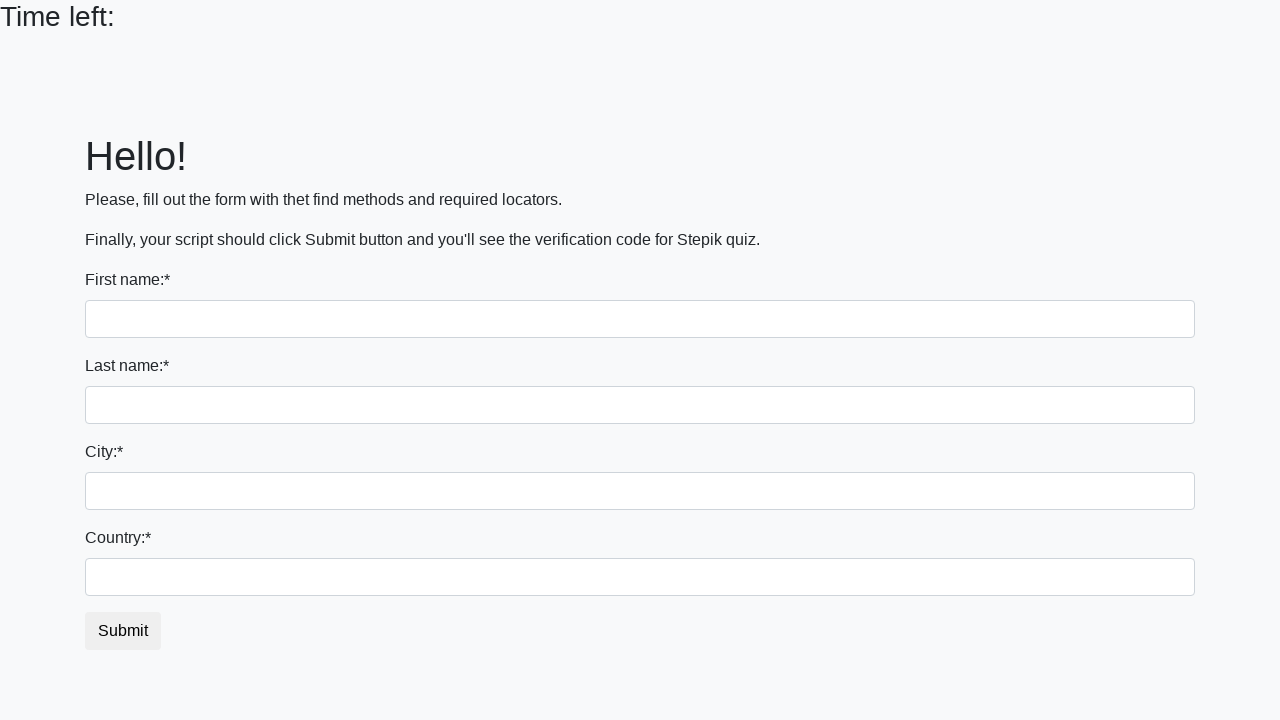

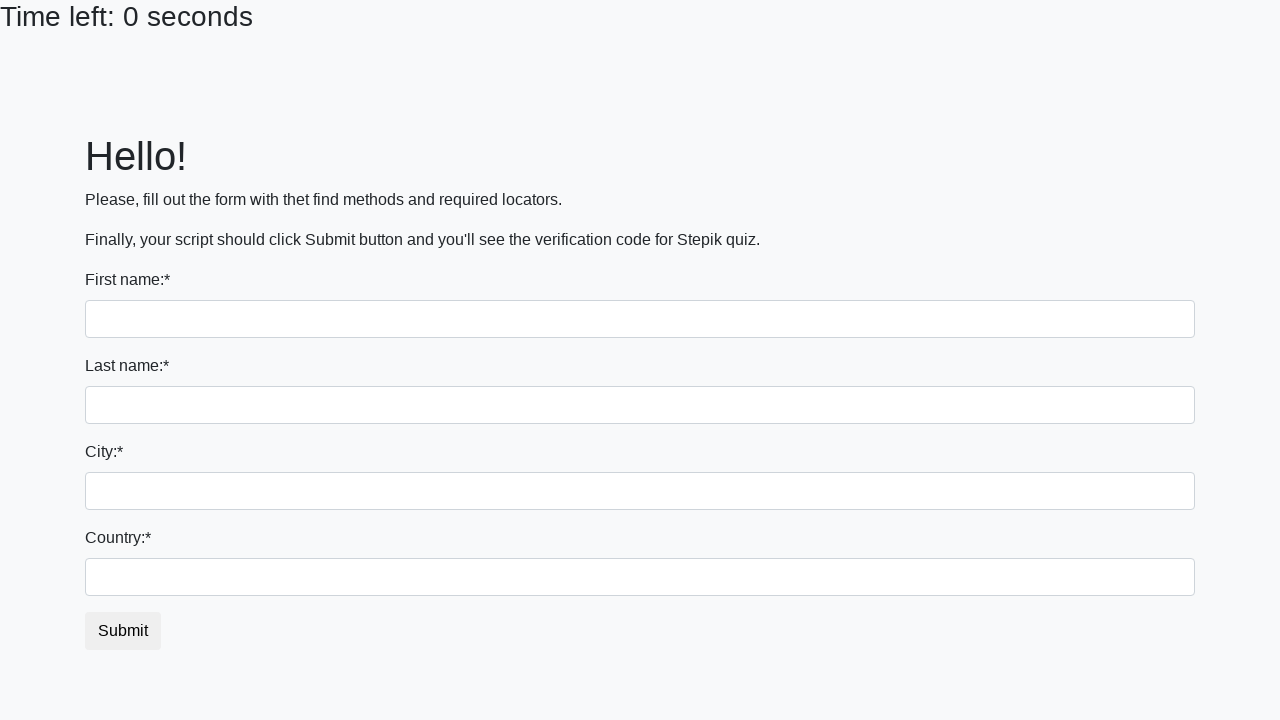